Tests that the correct price is displayed in the shopping basket after adding an item

Starting URL: https://www.saucedemo.com/

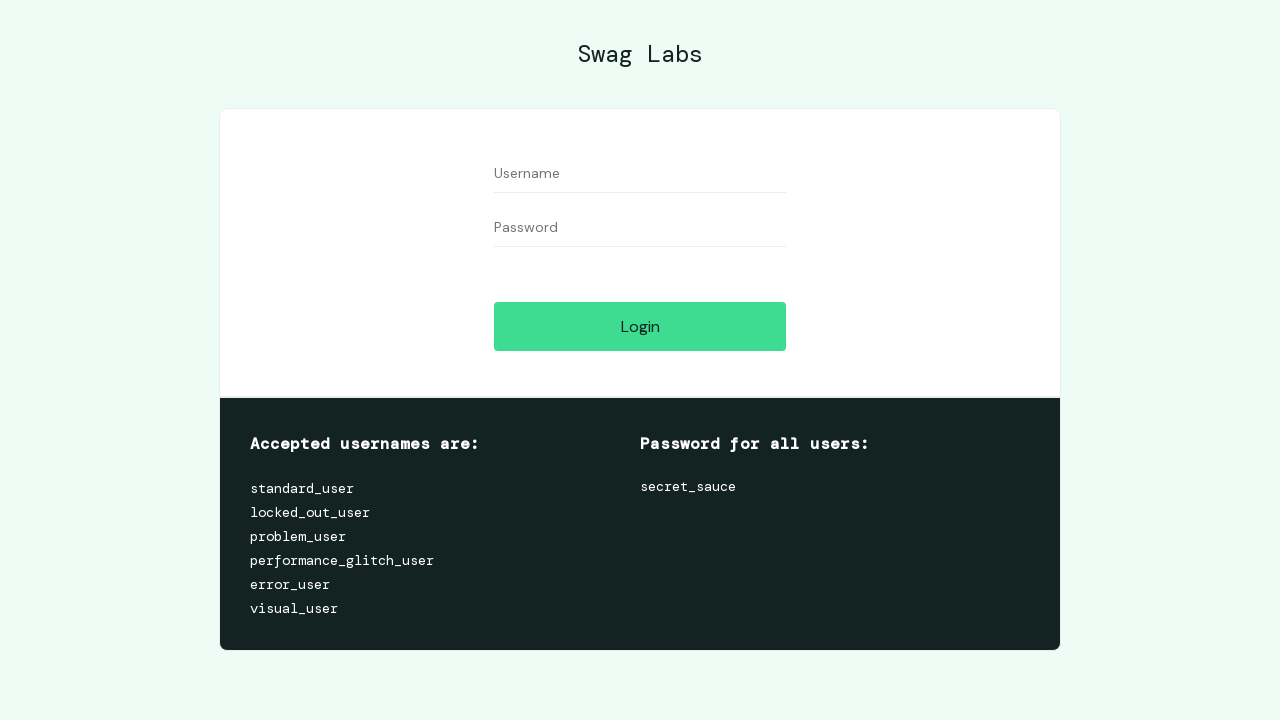

Filled username field with 'standard_user' on #user-name
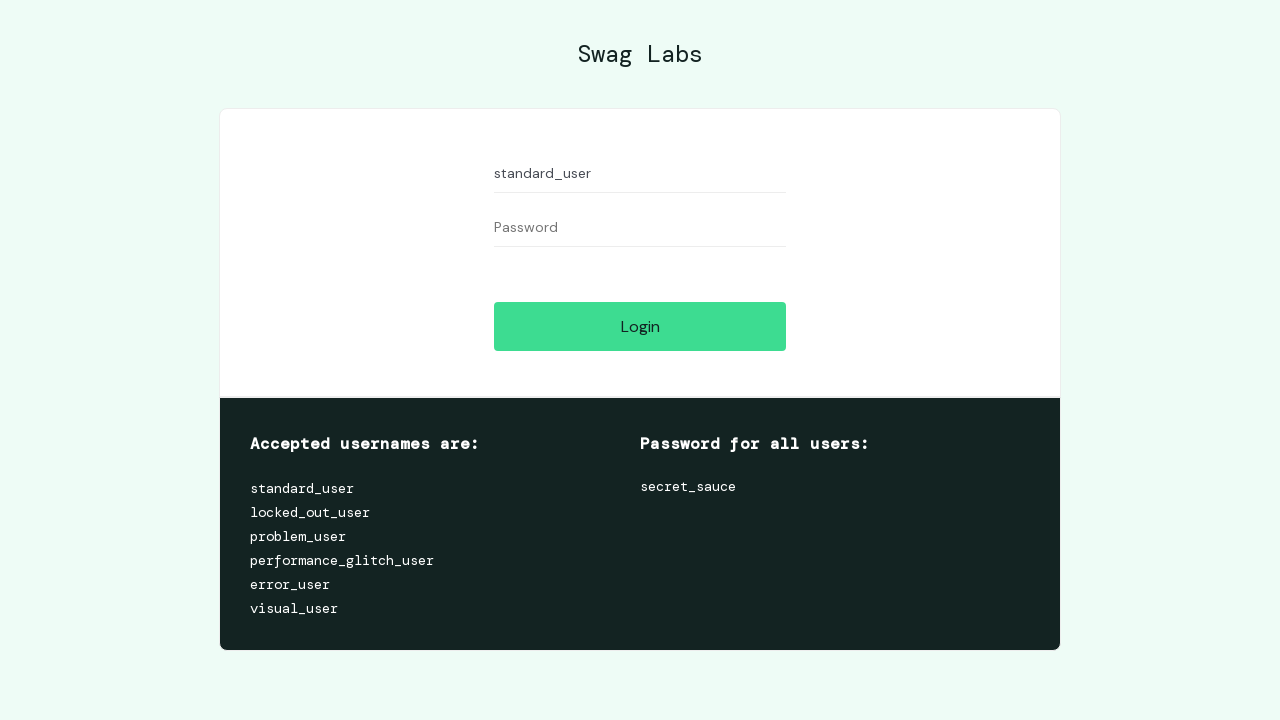

Filled password field with 'secret_sauce' on #password
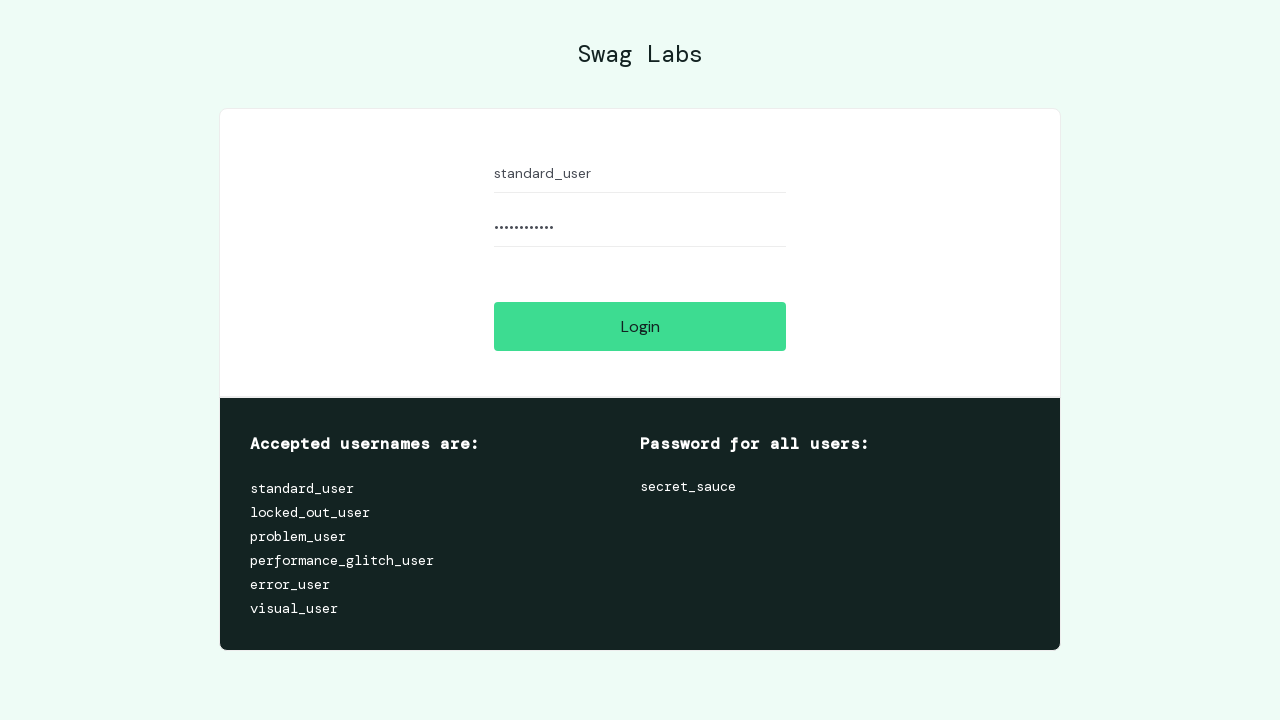

Clicked login button at (640, 326) on #login-button
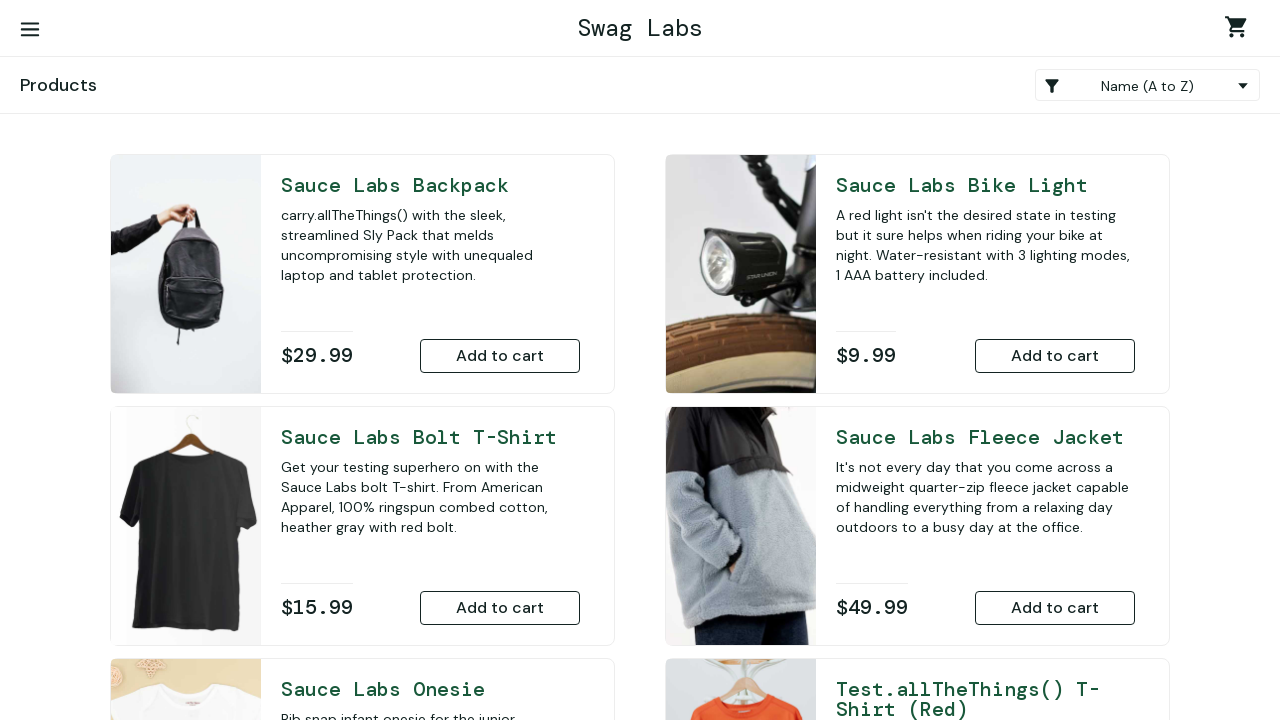

Products page loaded
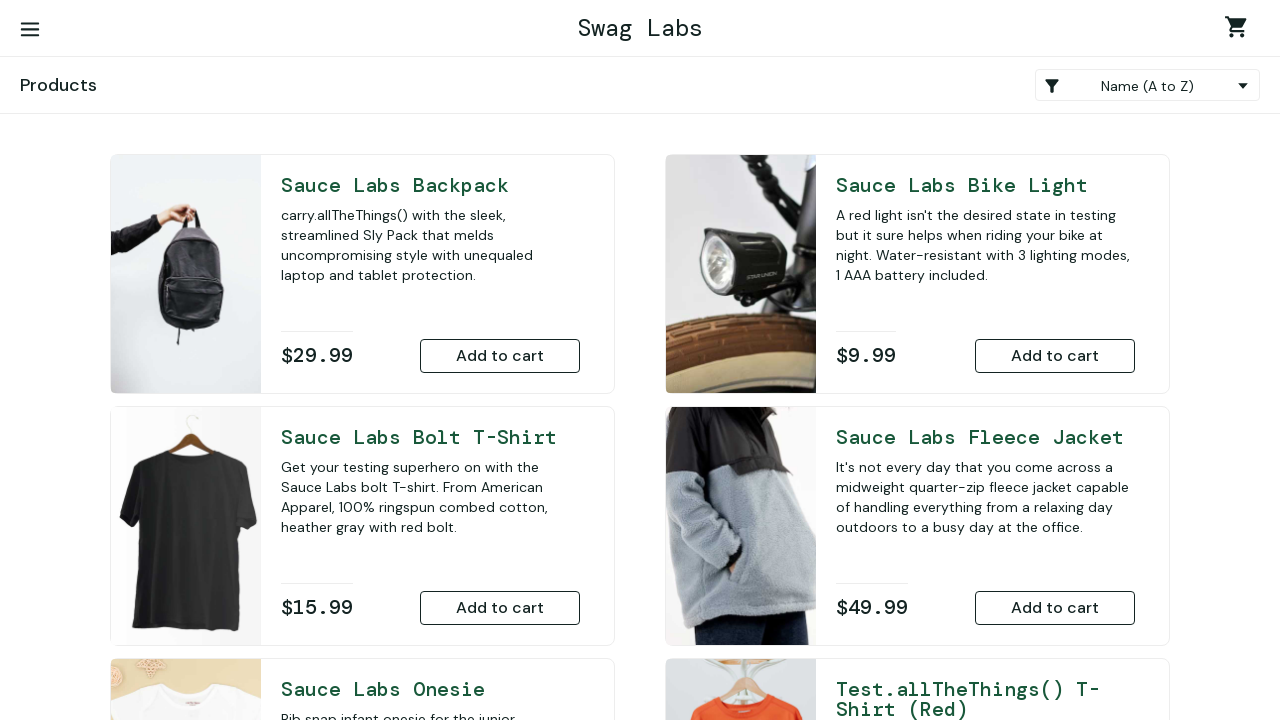

Added Sauce Labs Bike Light to cart at (1055, 356) on #add-to-cart-sauce-labs-bike-light
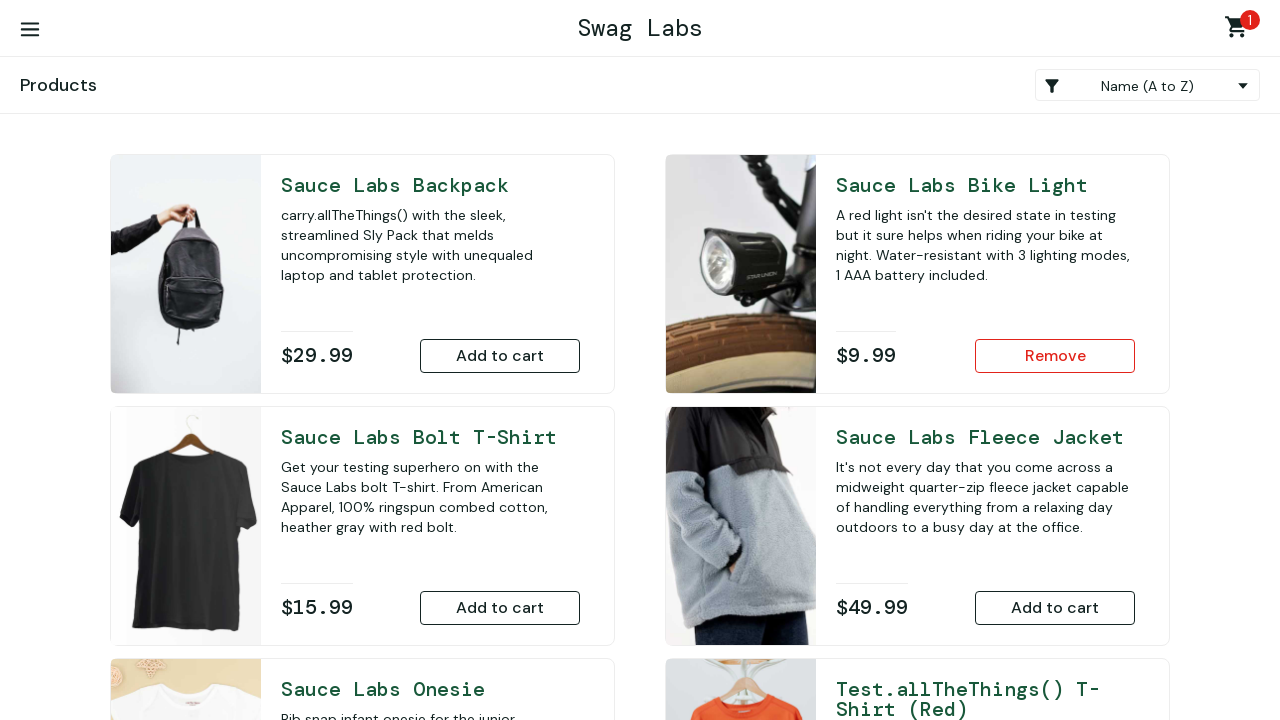

Navigated to shopping cart at (1240, 30) on .shopping_cart_link
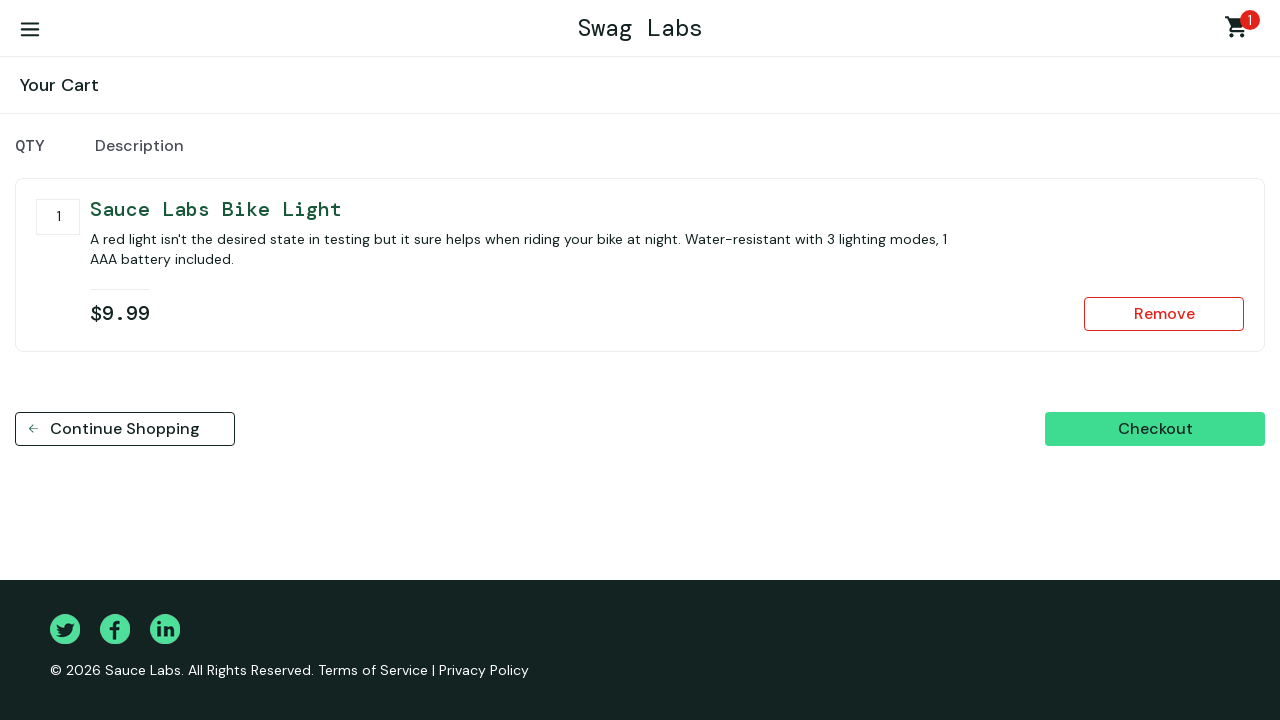

Located price element in basket
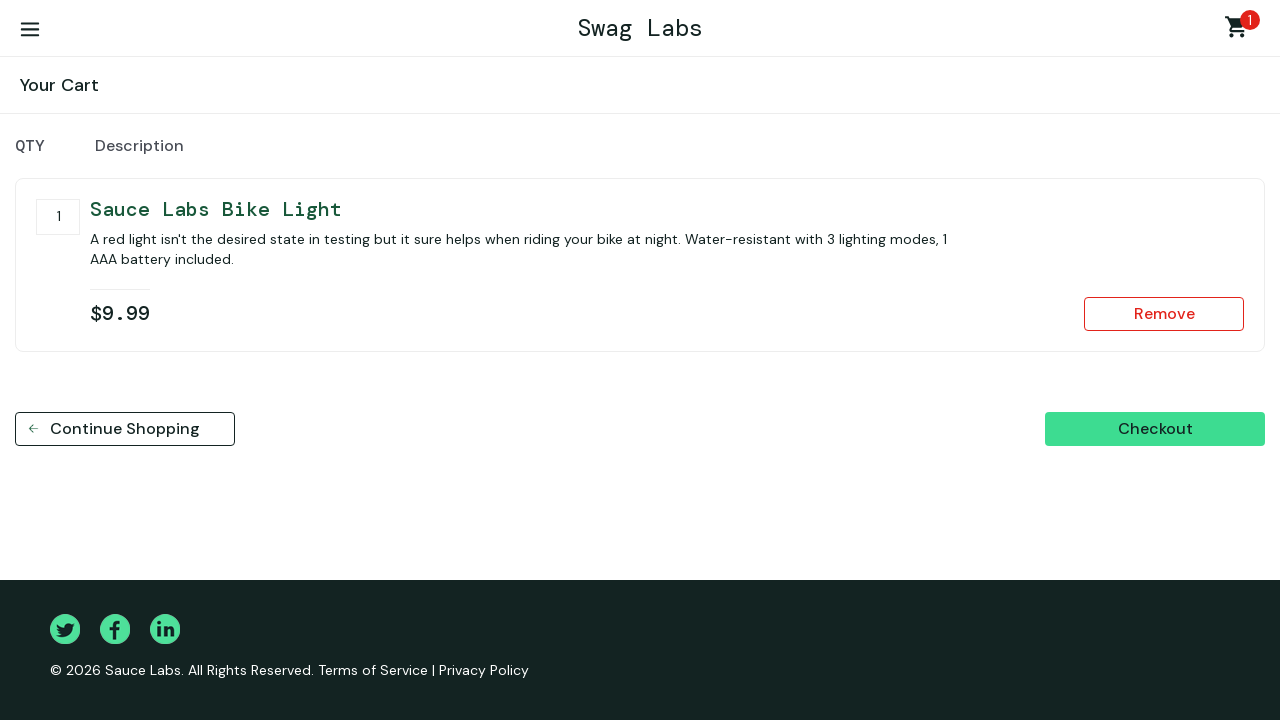

Verified bike light price is $9.99
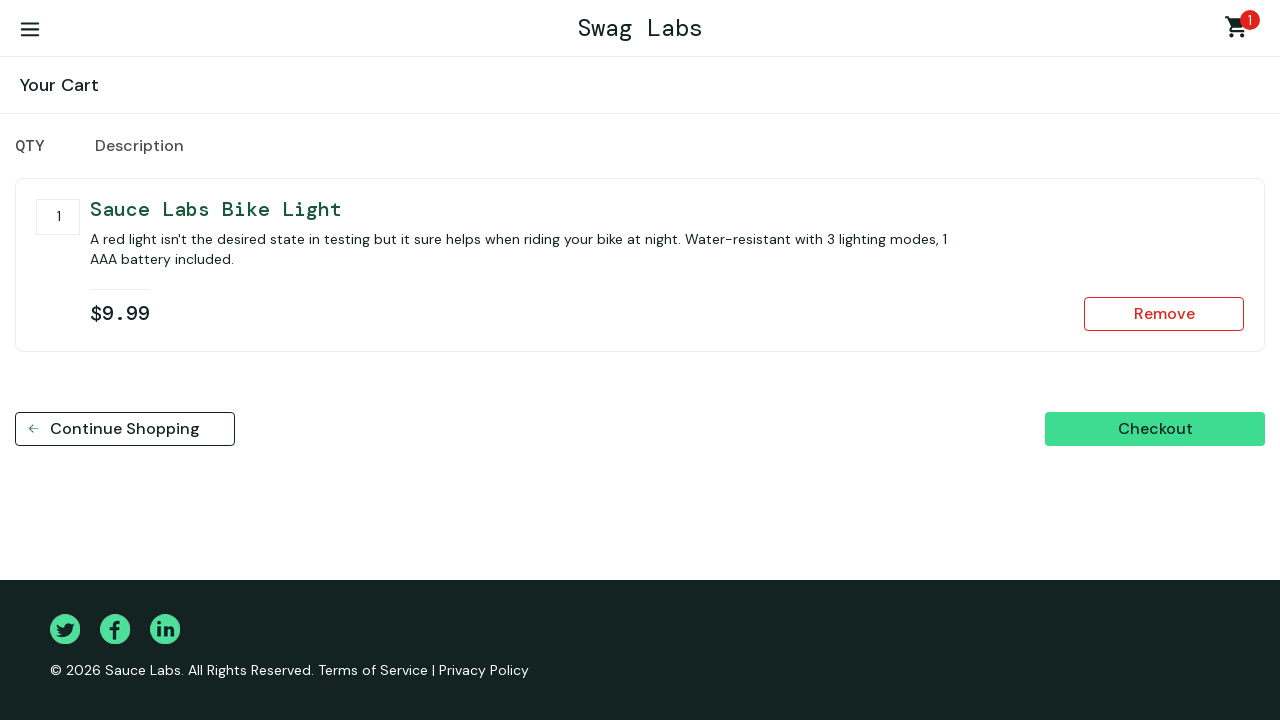

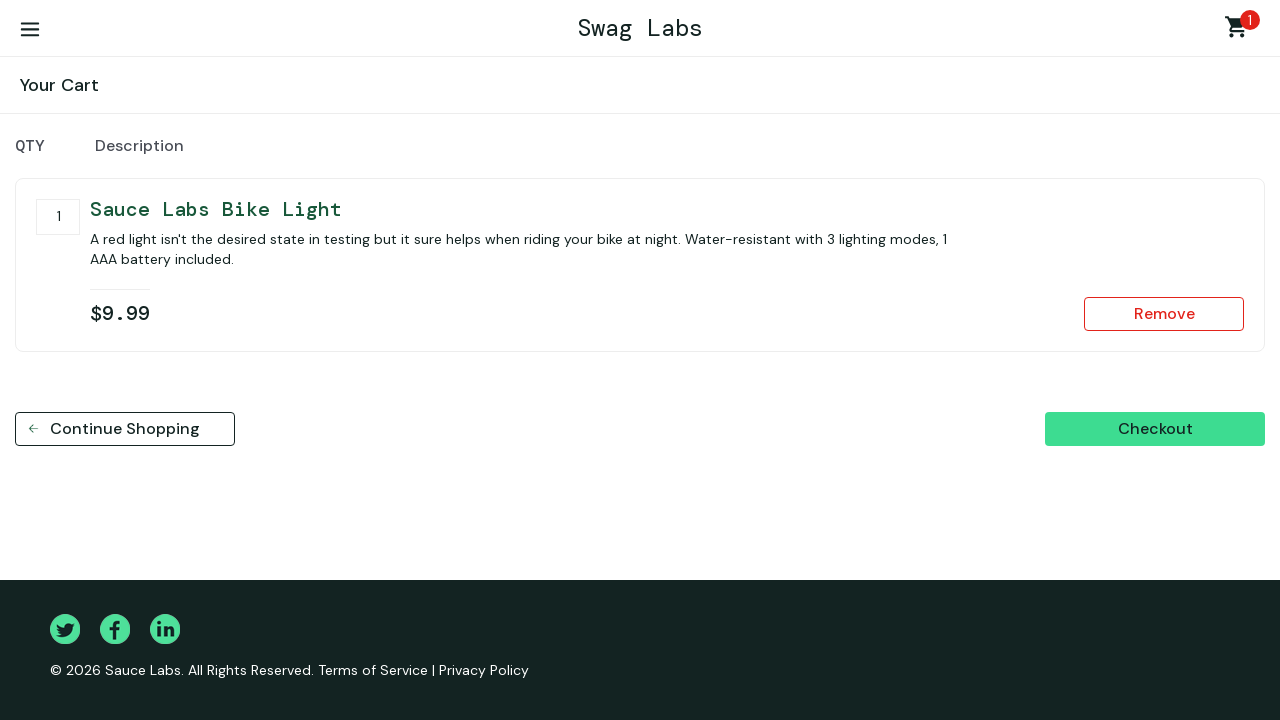